Solves a mathematical problem on a form by calculating a formula based on a value from the page, then fills the answer and submits the form with checkbox and radio button selections

Starting URL: https://suninjuly.github.io/math.html

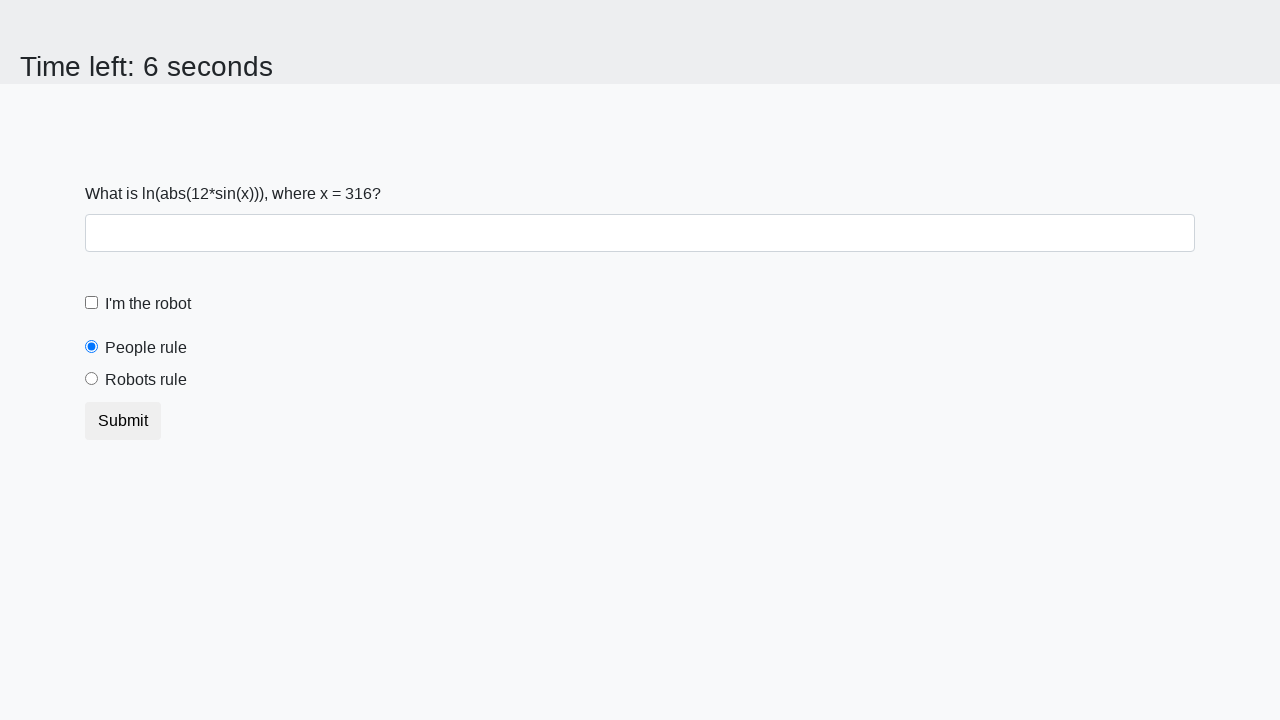

Retrieved value of x from page element
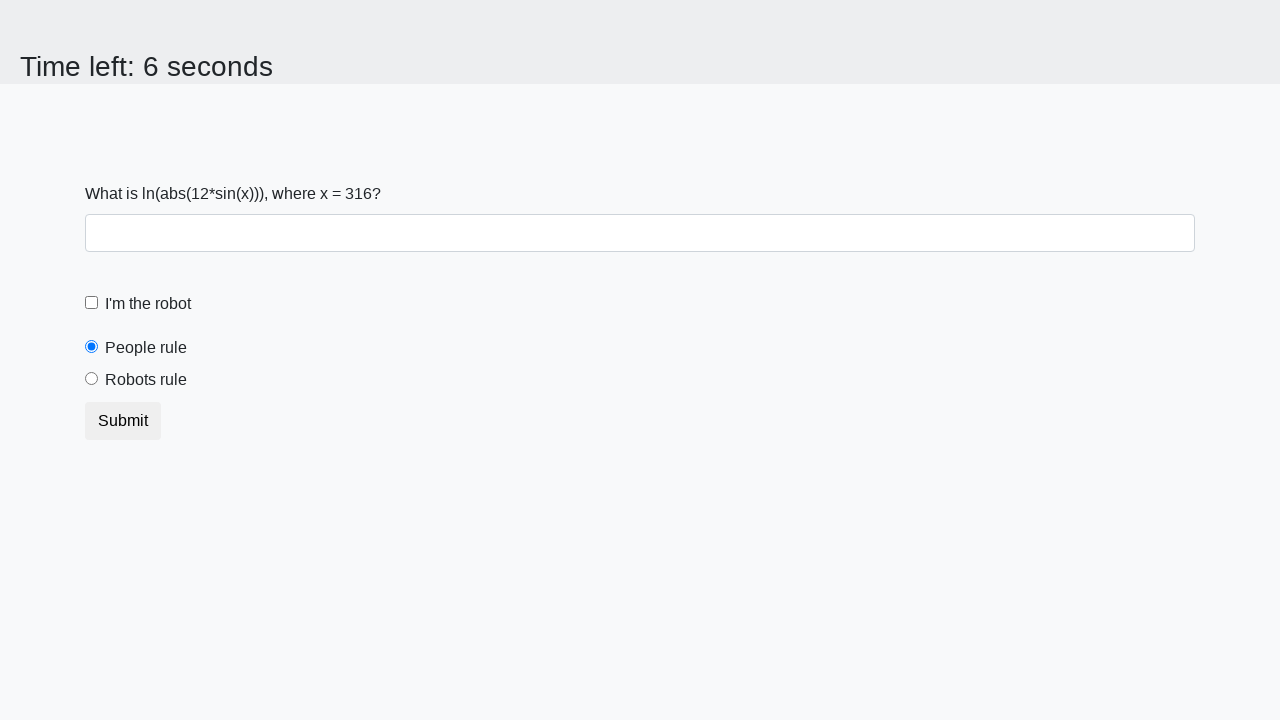

Calculated mathematical formula result: log(abs(12*sin(x)))
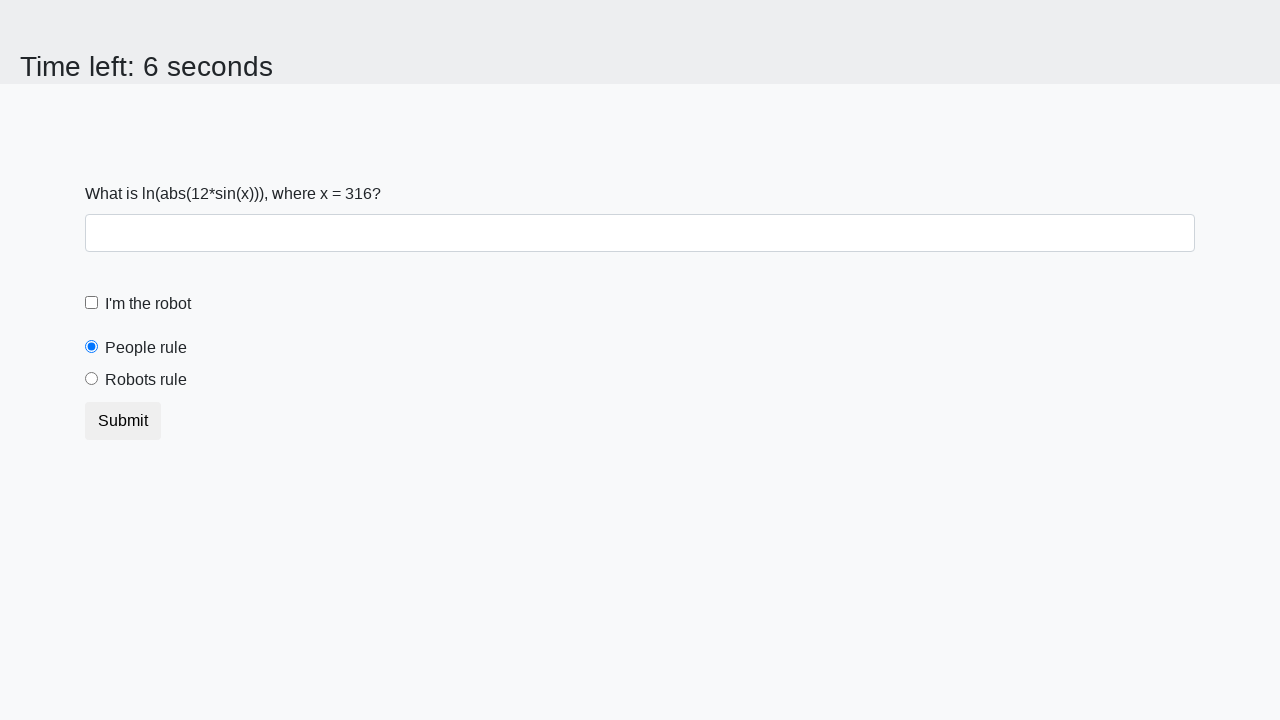

Filled answer field with calculated result on #answer
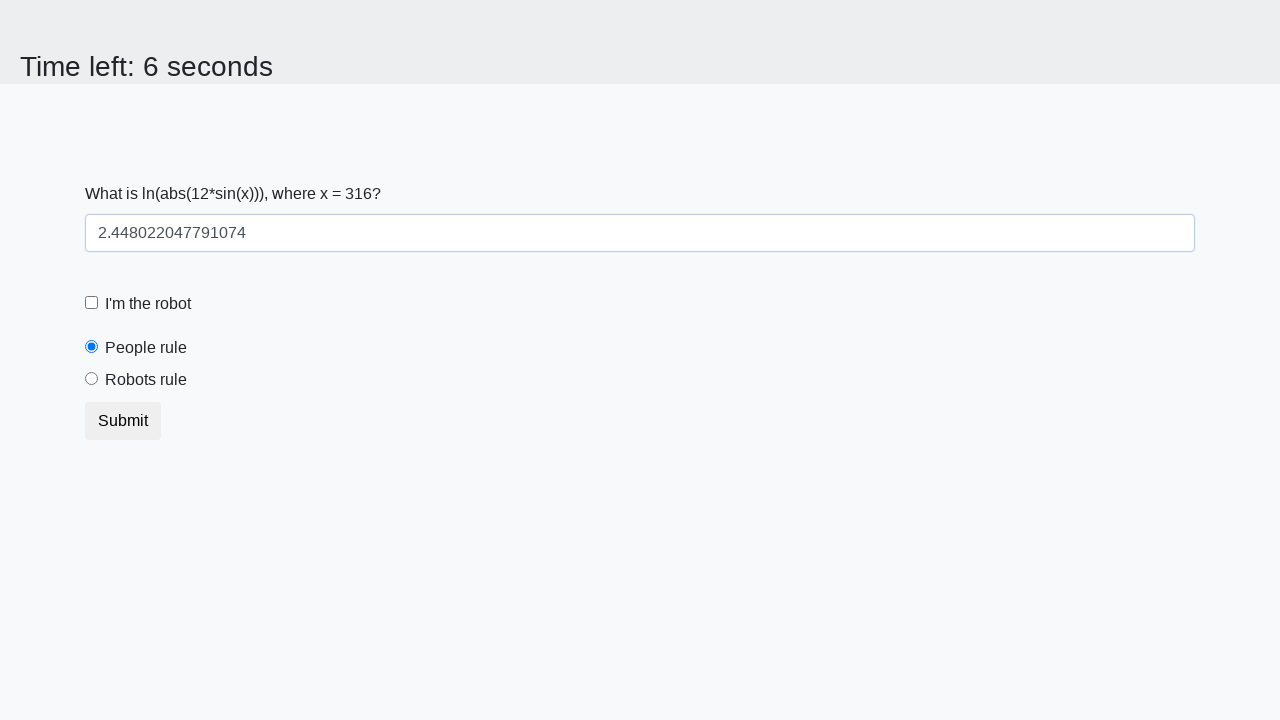

Clicked robot checkbox at (92, 303) on #robotCheckbox
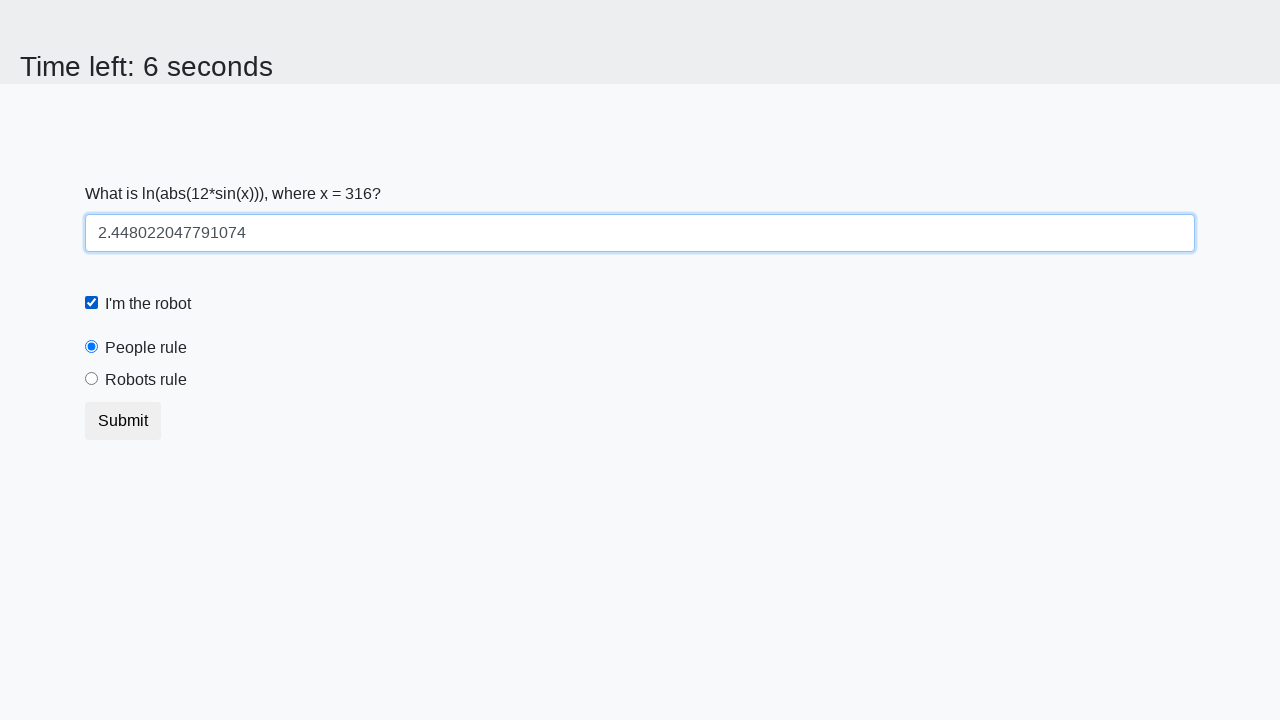

Selected robots rule radio button at (92, 379) on #robotsRule
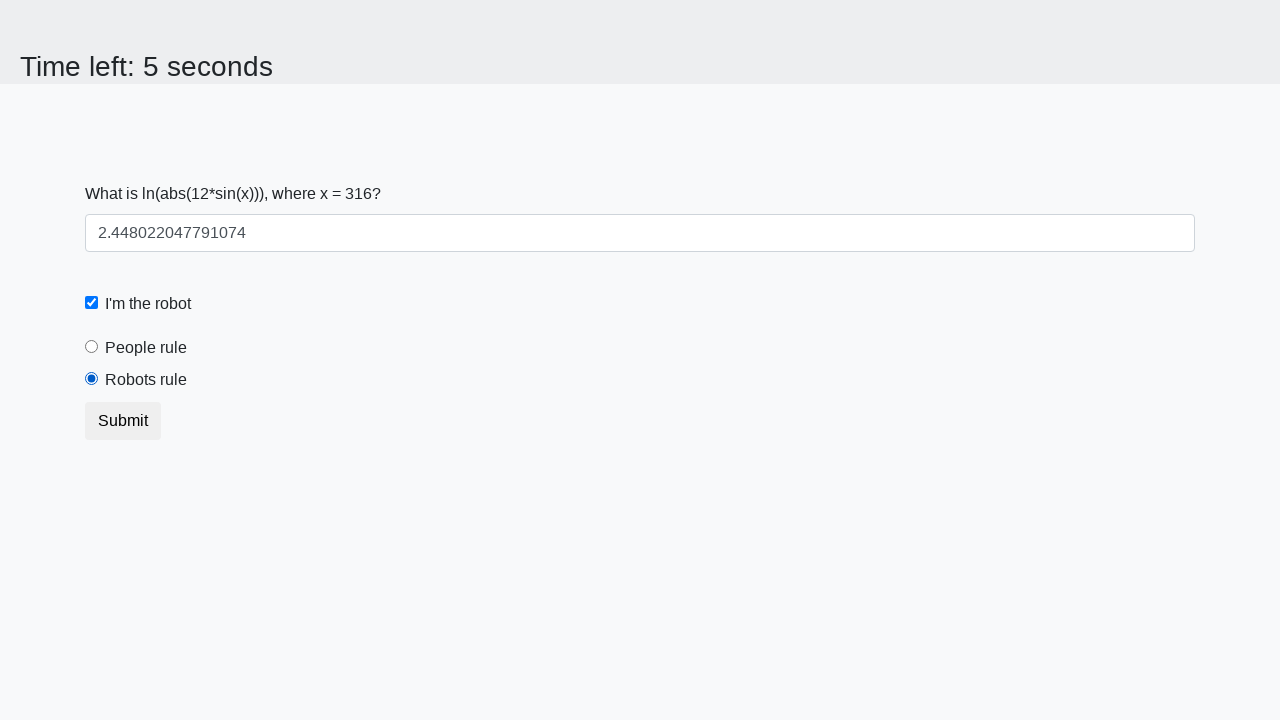

Clicked submit button to submit form at (123, 421) on button
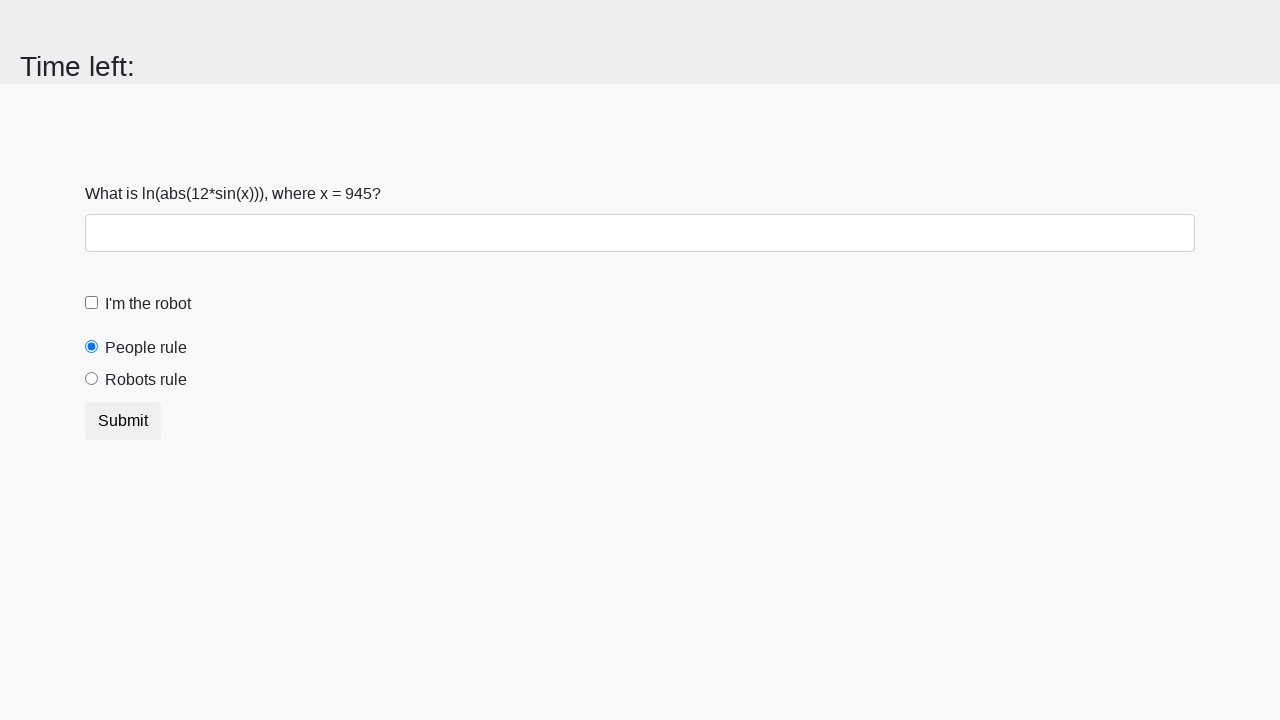

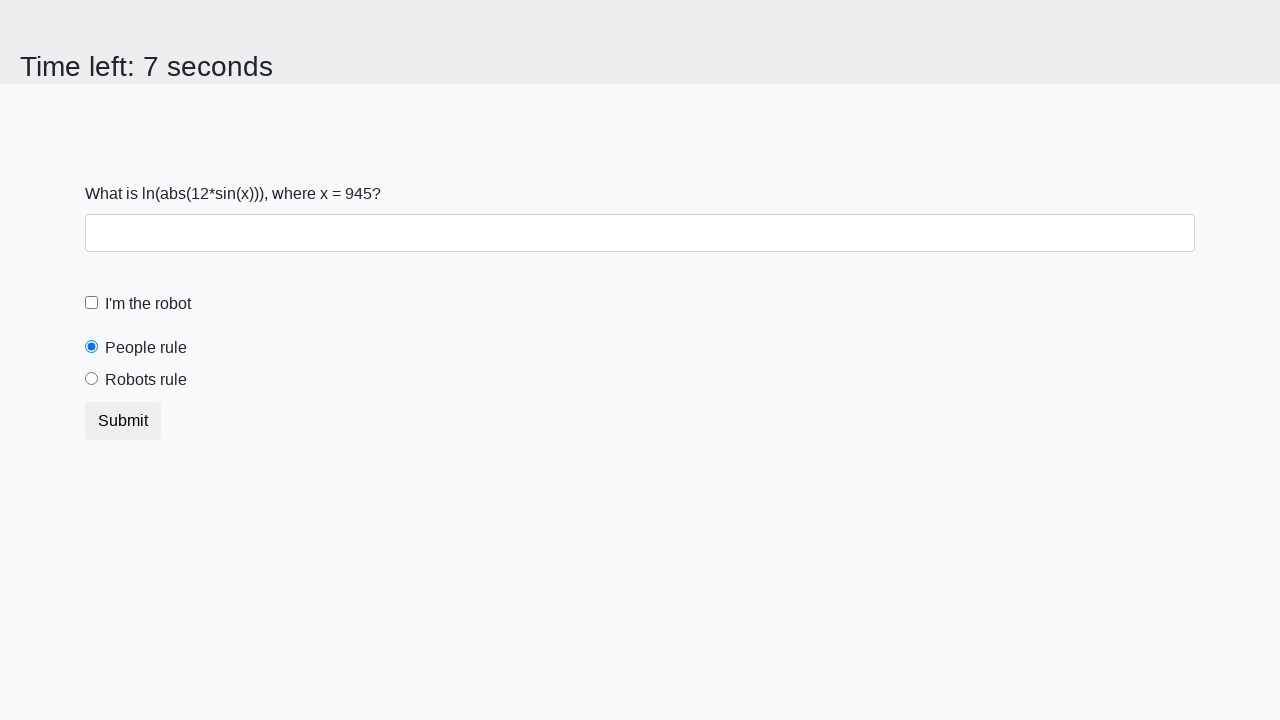